Tests password reset form with spaces in email field

Starting URL: https://staging.theimagelab.co.uk/imagelab/users/reset-password

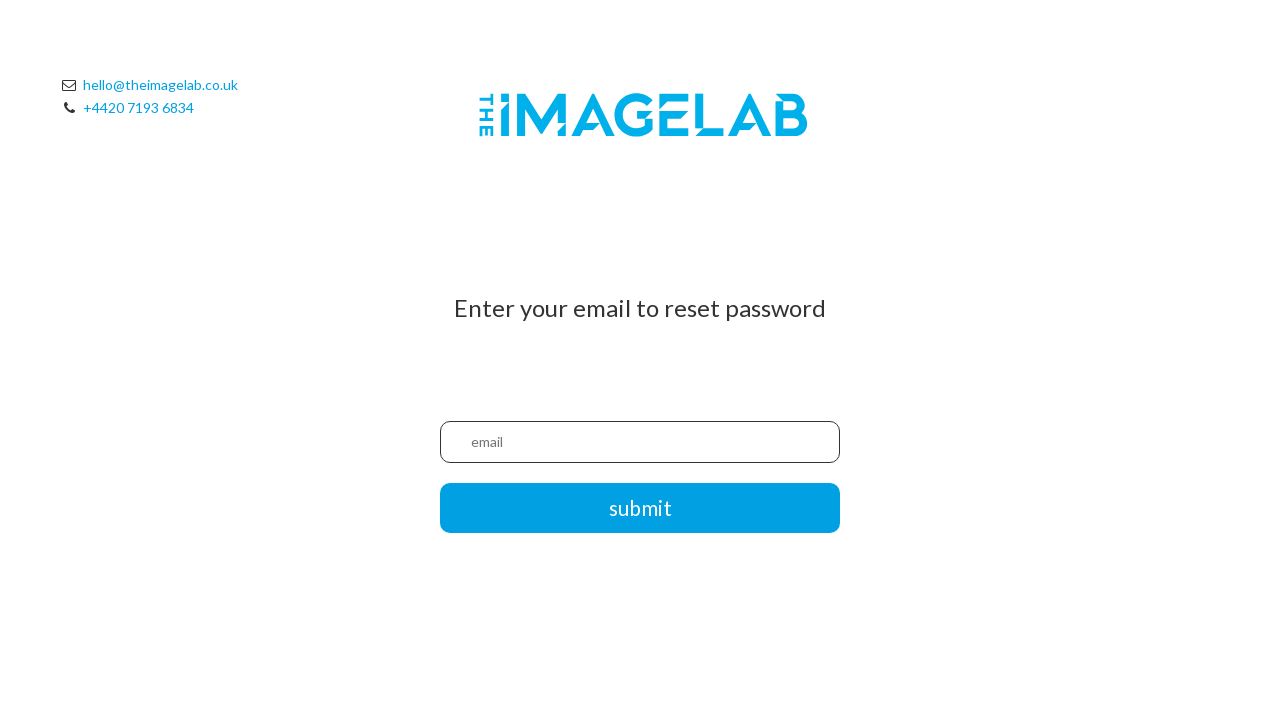

Filled email field with spaces on xpath=/html/body/div[1]/form/input[1]
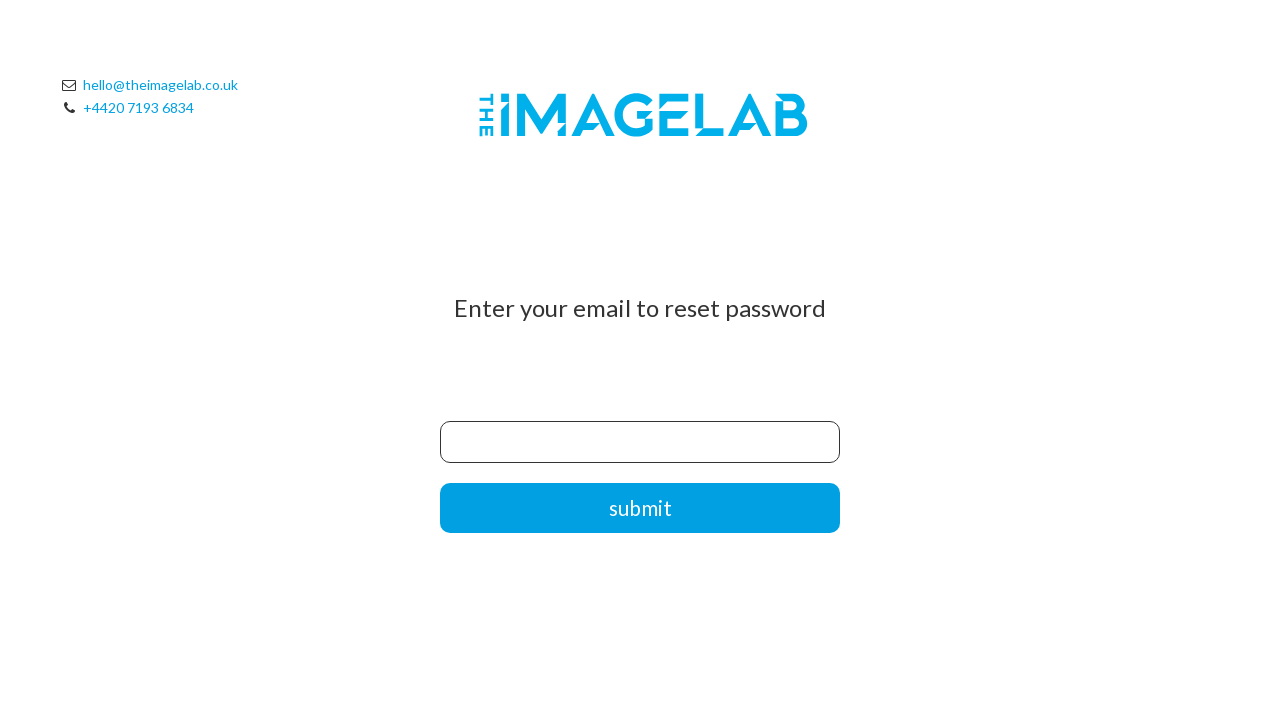

Clicked submit button on forgot password form at (640, 508) on xpath=/html/body/div[1]/form/input[2]
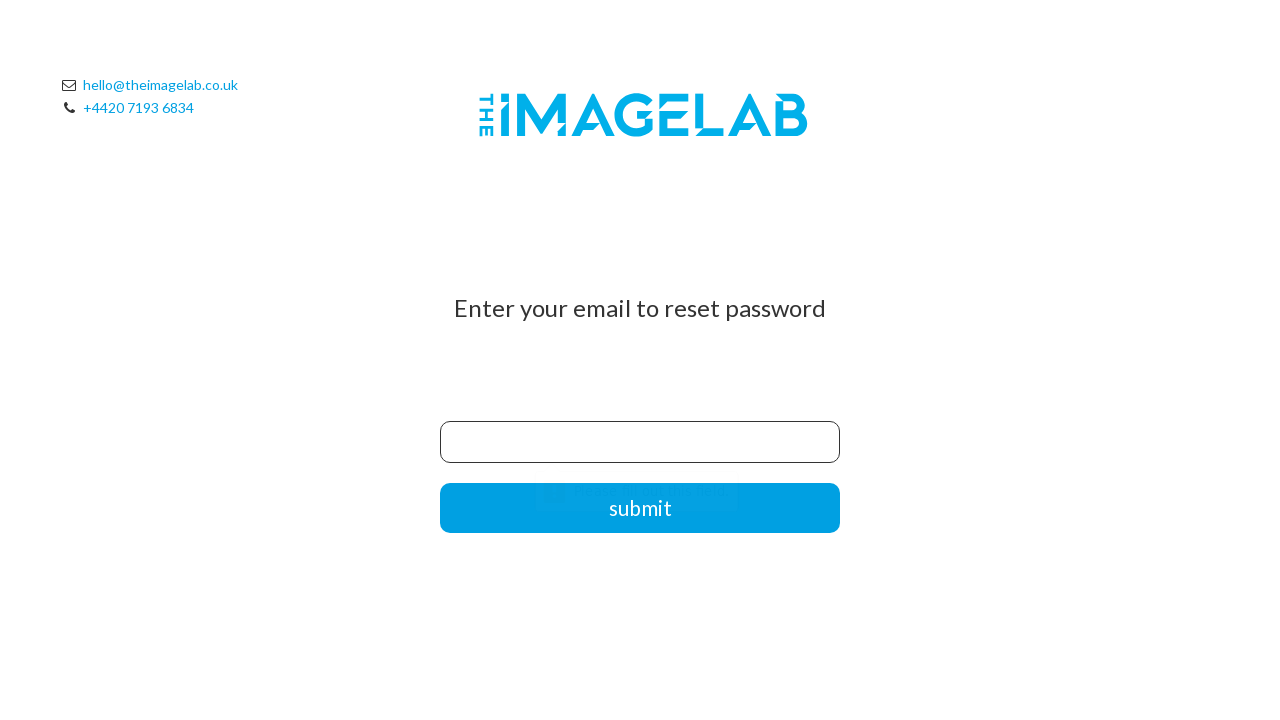

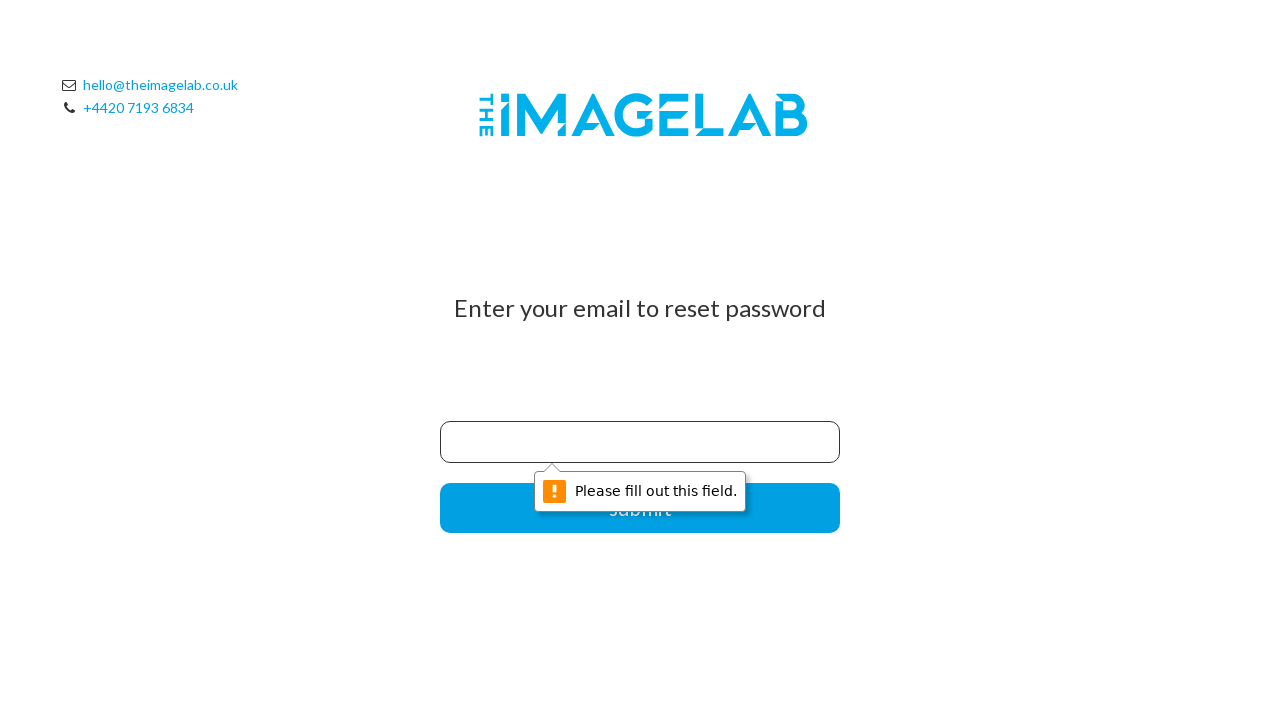